Tests right-click (context menu) functionality on the RPA Training link element on a Selenium course content page.

Starting URL: http://greenstech.in/selenium-course-content.html

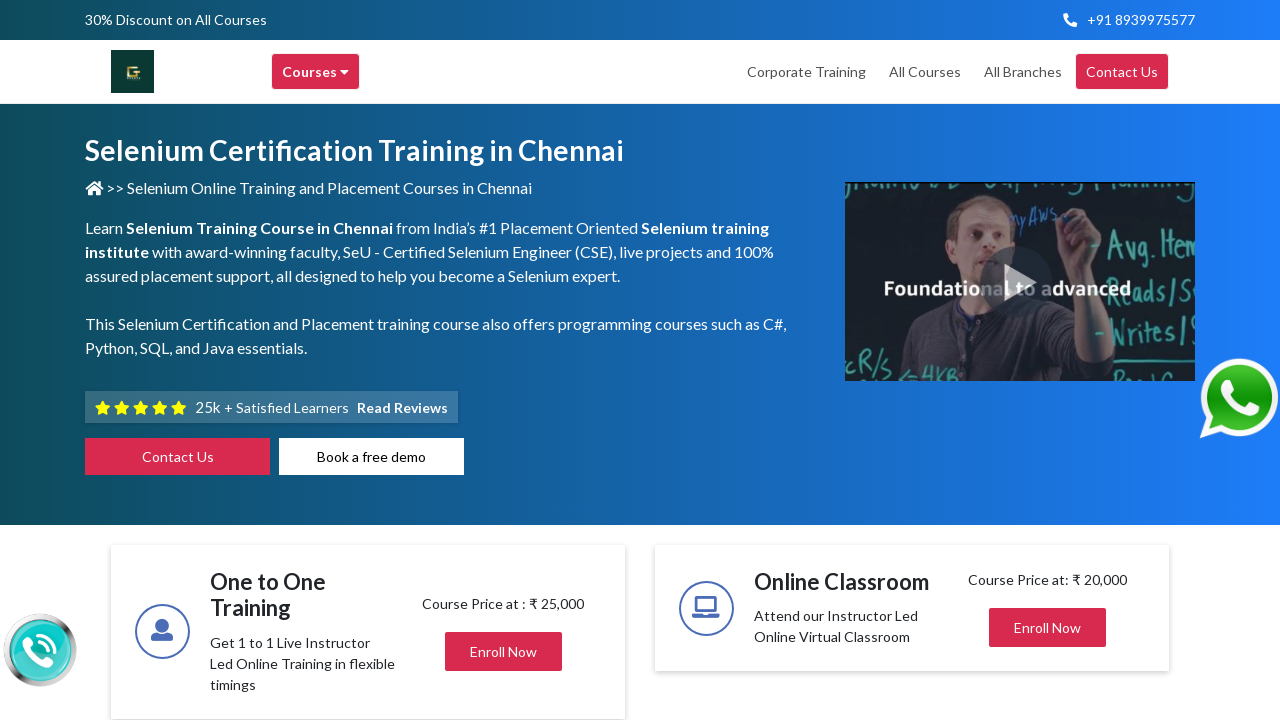

Page loaded with domcontentloaded state
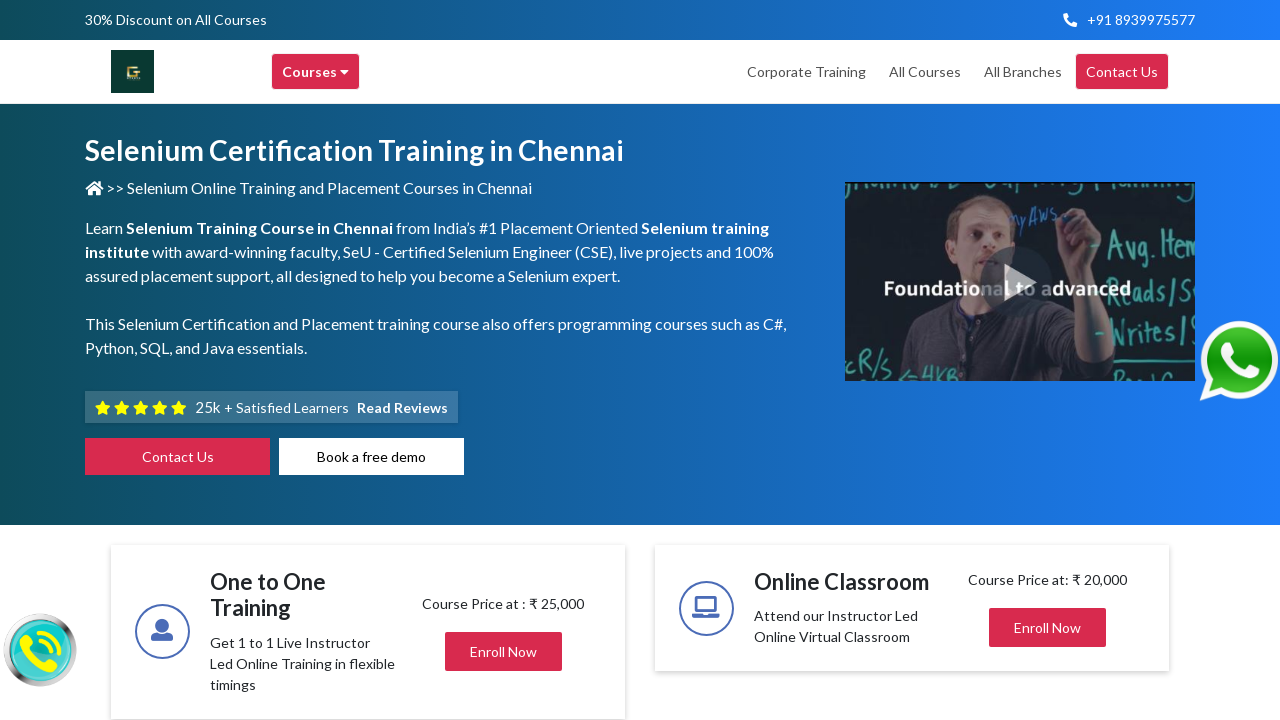

Located RPA Training link element
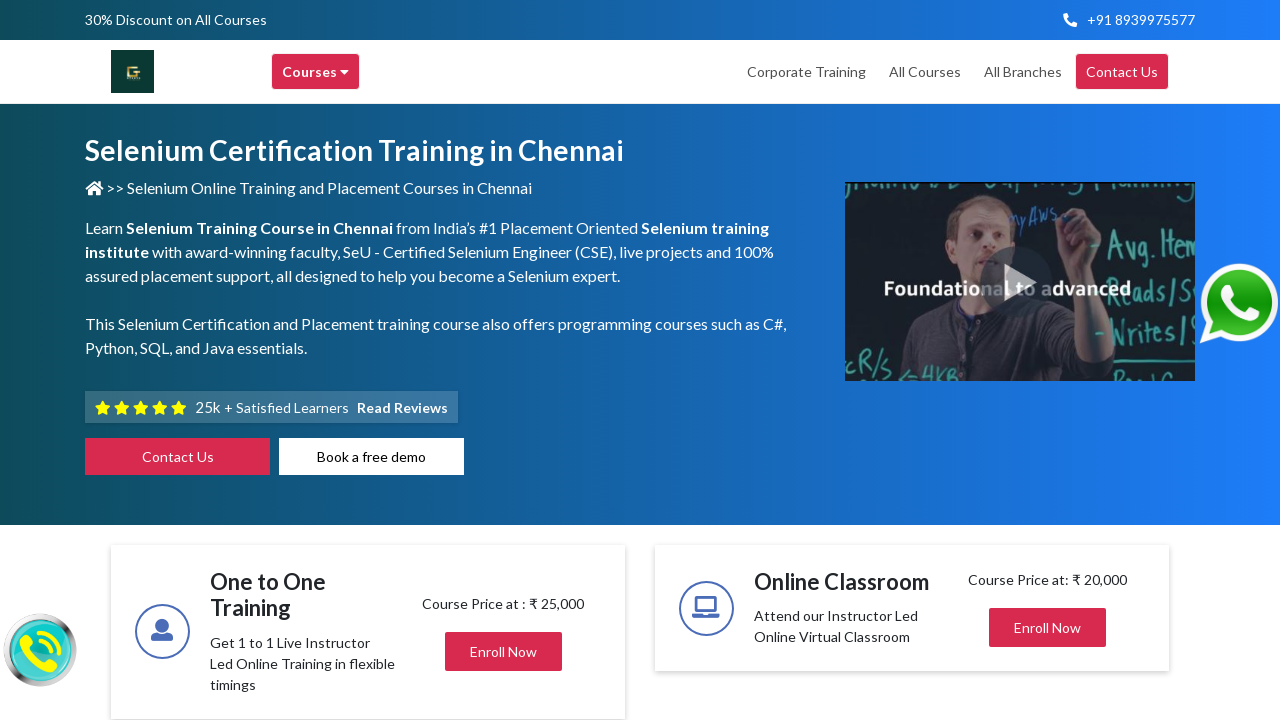

Right-clicked on RPA Training link to open context menu at (594, 361) on a[title='RPA Training in chennai']
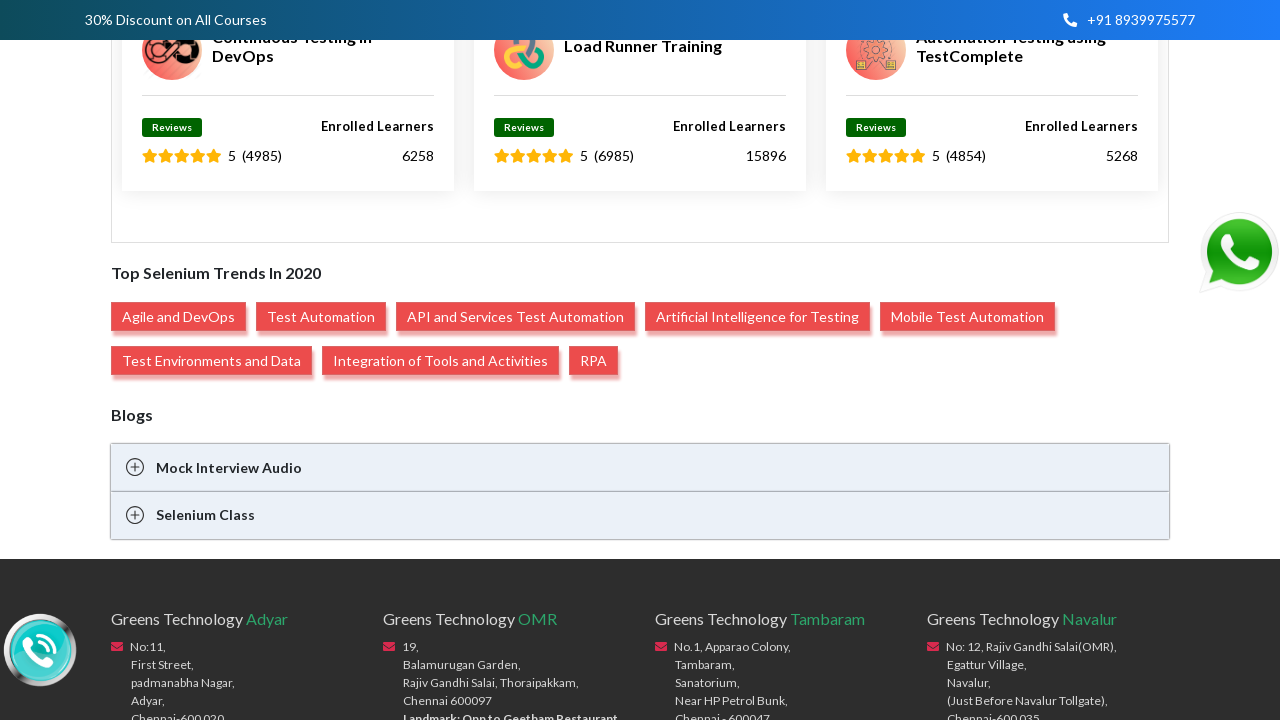

Waited 1 second to observe context menu
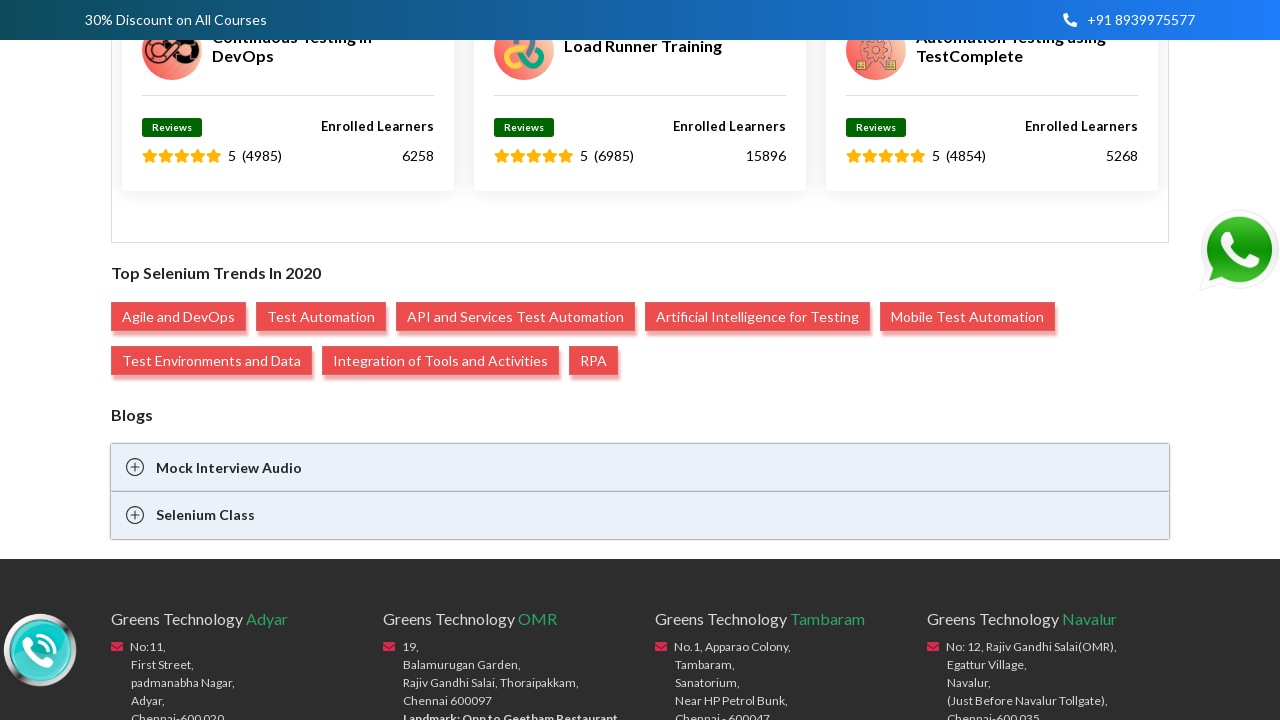

Pressed Escape key to close context menu
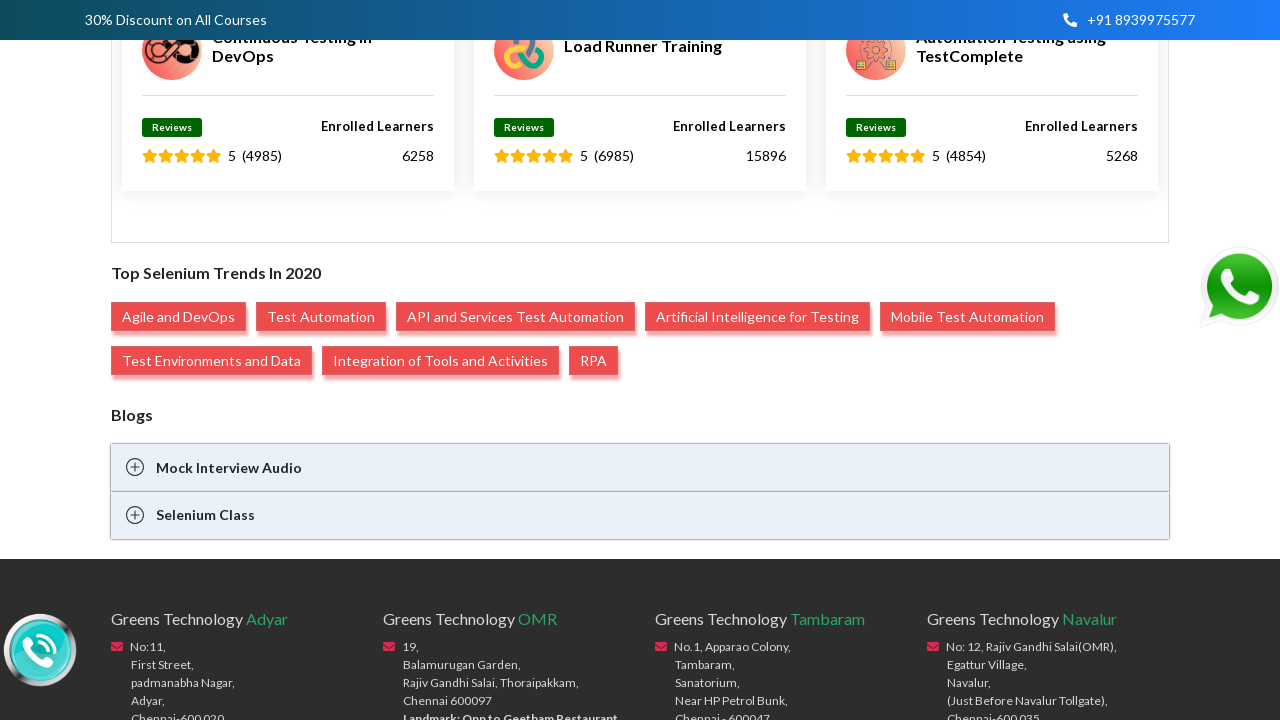

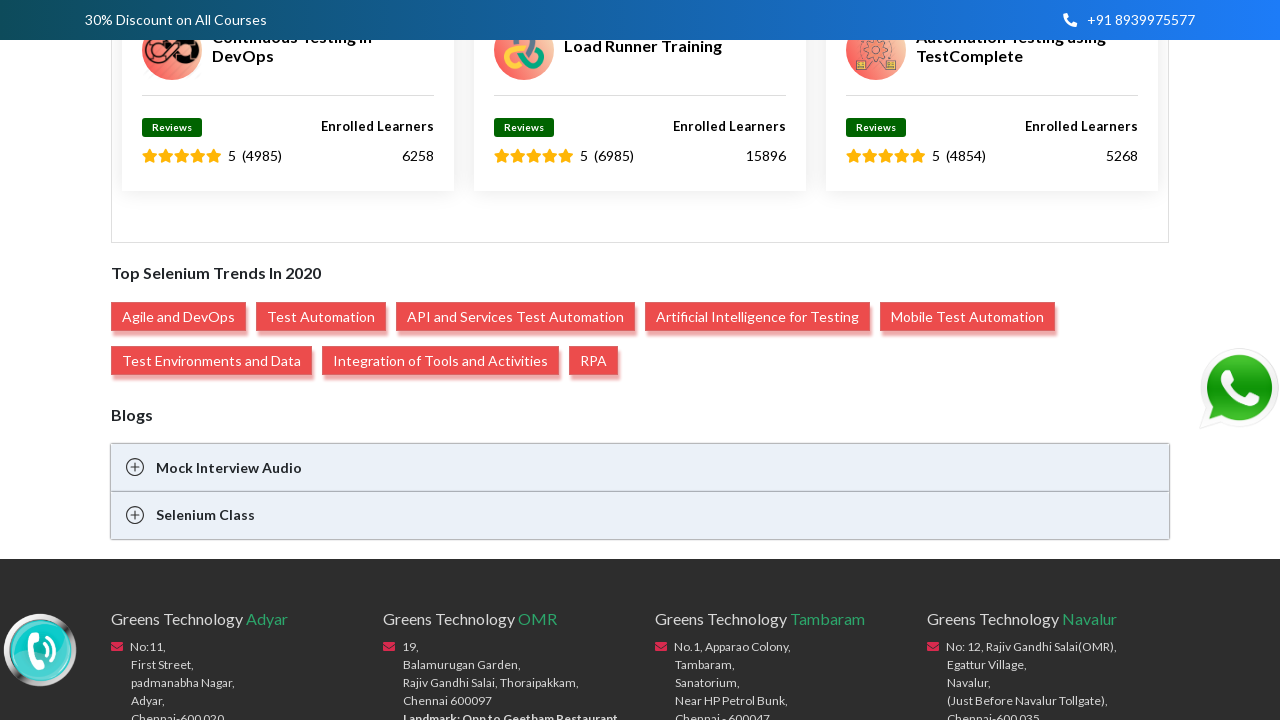